Tests form validation and submission by clicking submit without filling fields to trigger validation, then filling all required fields and submitting successfully.

Starting URL: https://www.lambdatest.com/selenium-playground

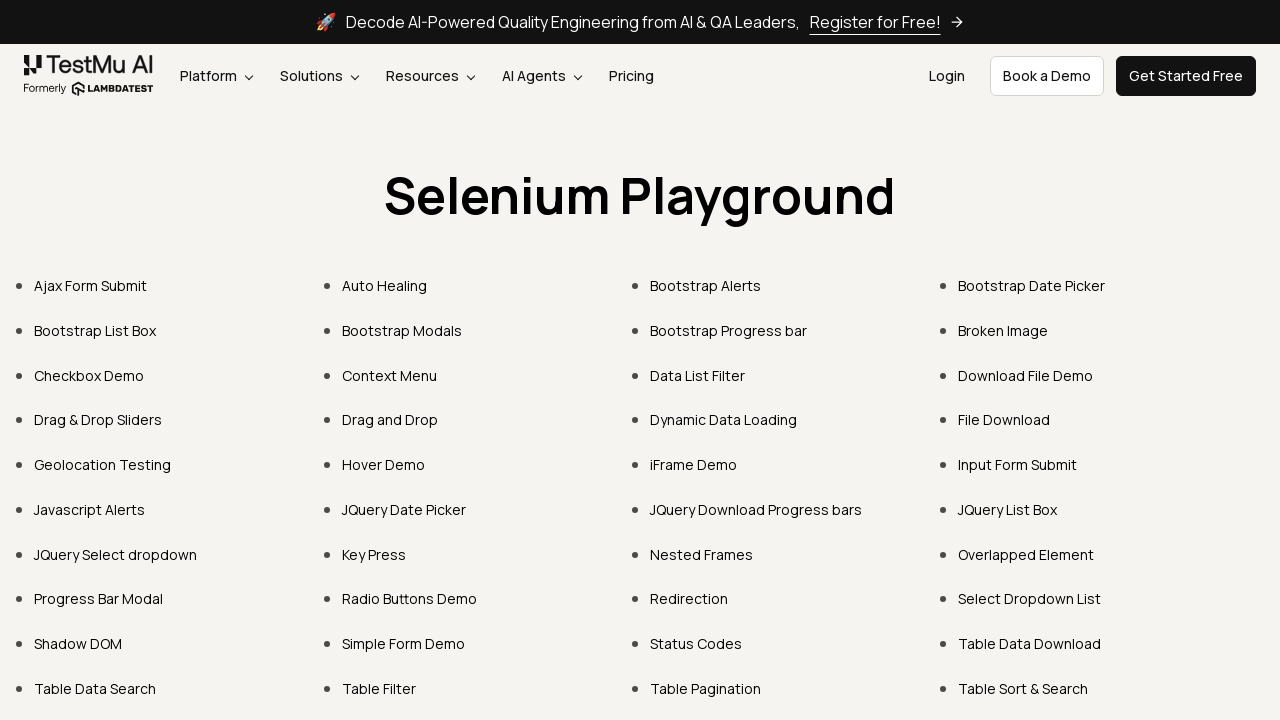

Clicked on 'Input Form Submit' link at (1018, 464) on text=Input Form Submit
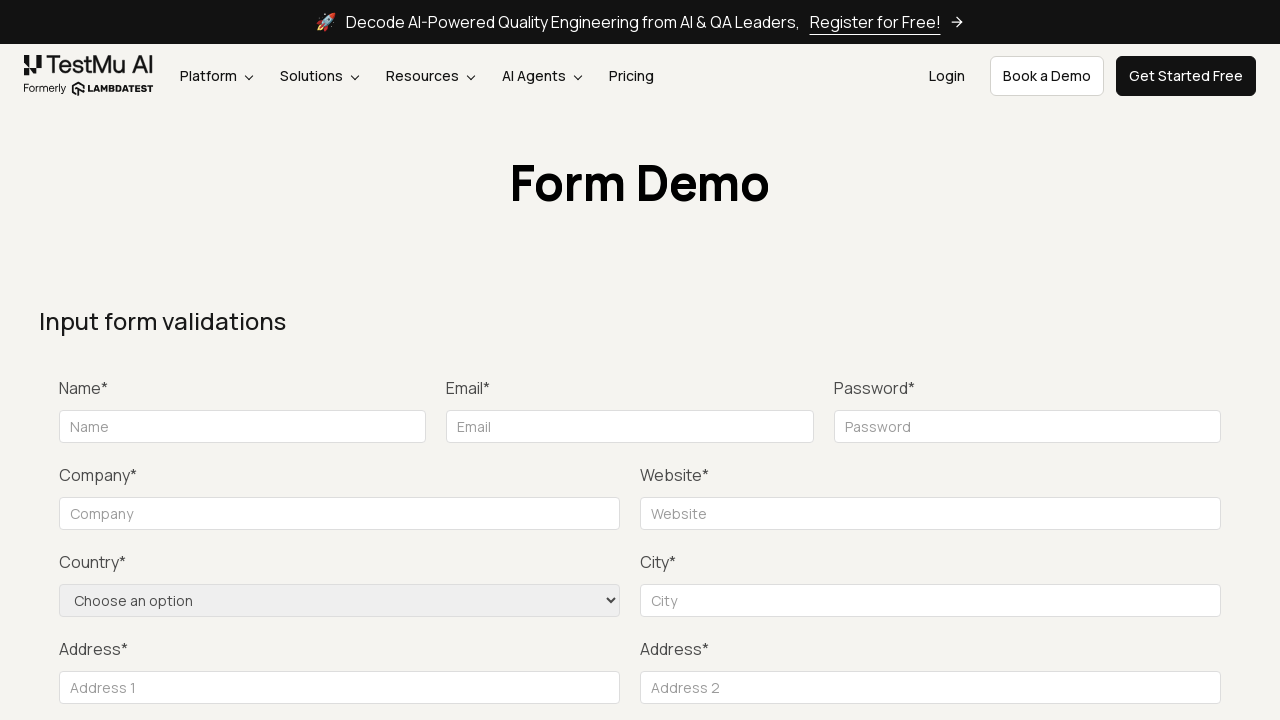

Clicked Submit button with empty form to trigger validation at (1131, 360) on xpath=//button[contains(text(),'Submit')]
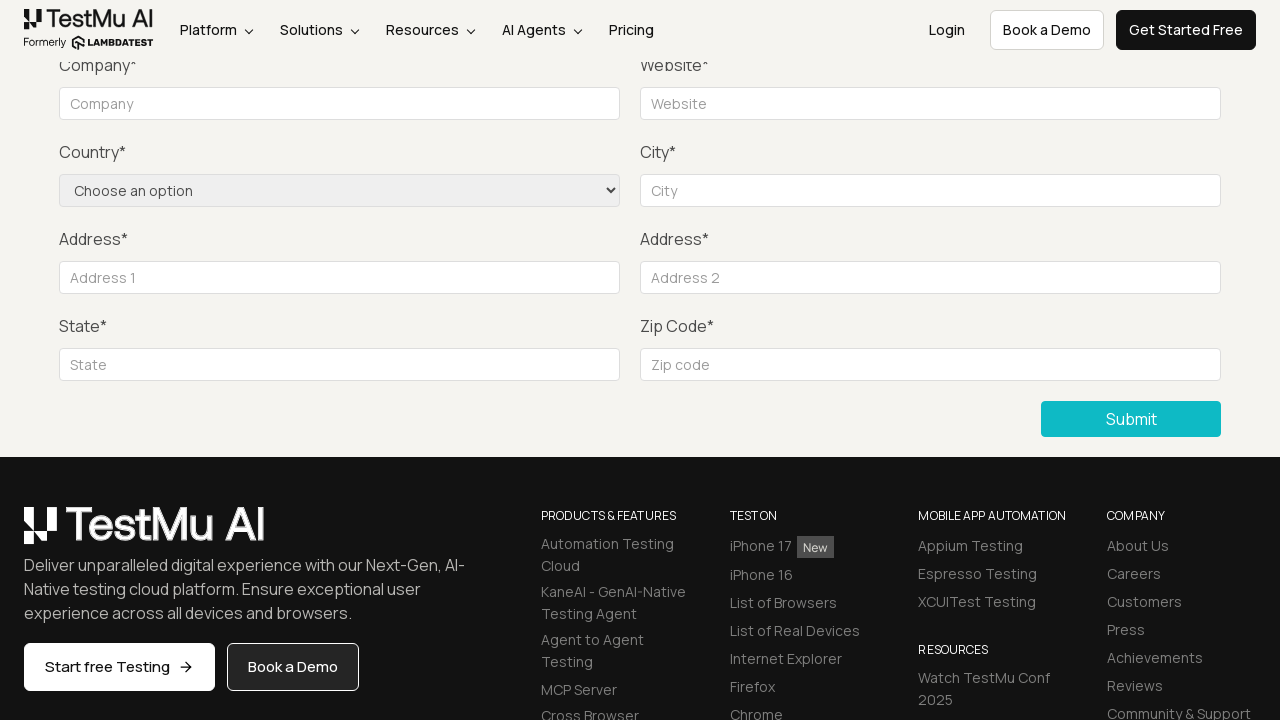

Filled name field with 'Samarjit Kundu' on #name
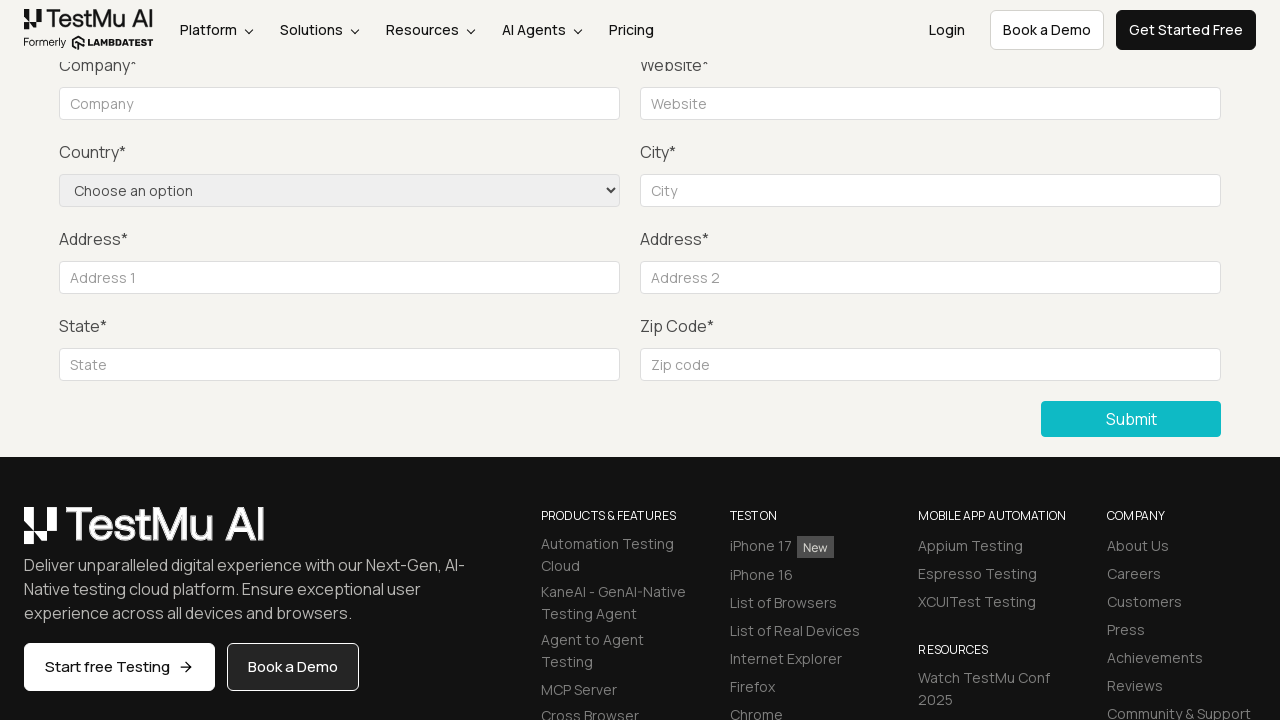

Filled email field with 'samarjitkundu99@gmail.com' on //input[@placeholder='Email']
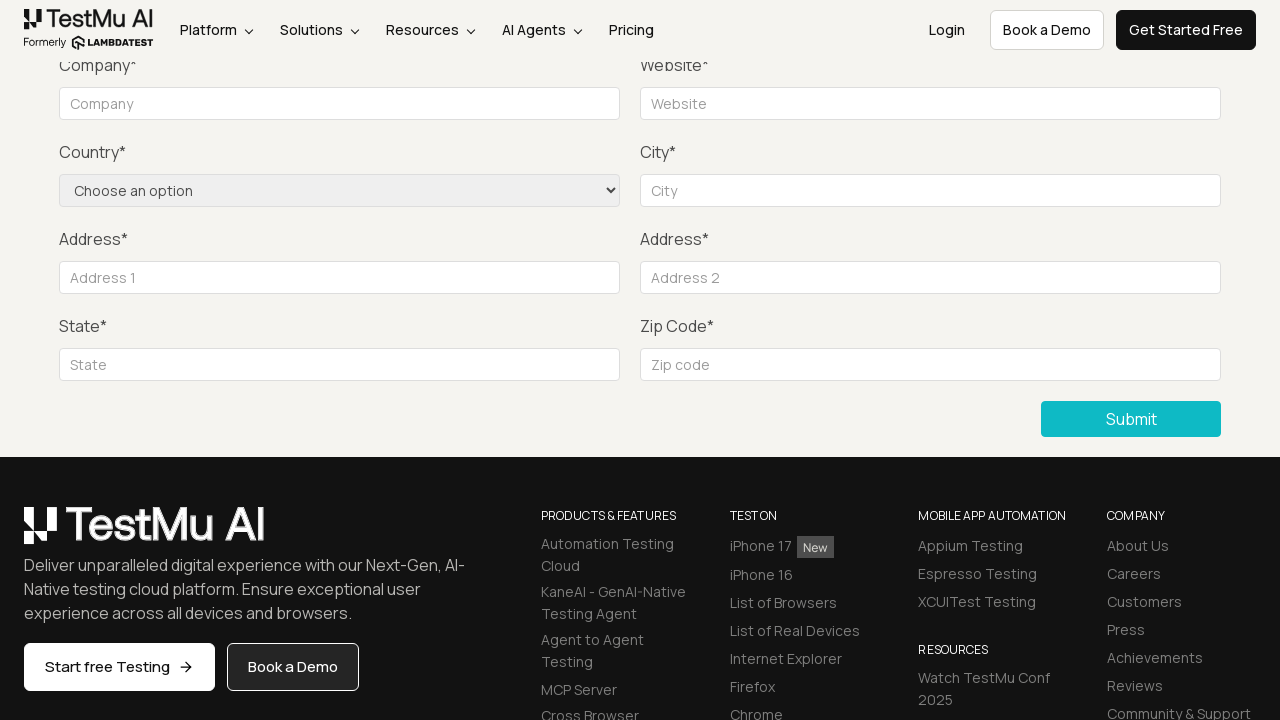

Filled password field with 'testpassword123' on //input[@placeholder='Password']
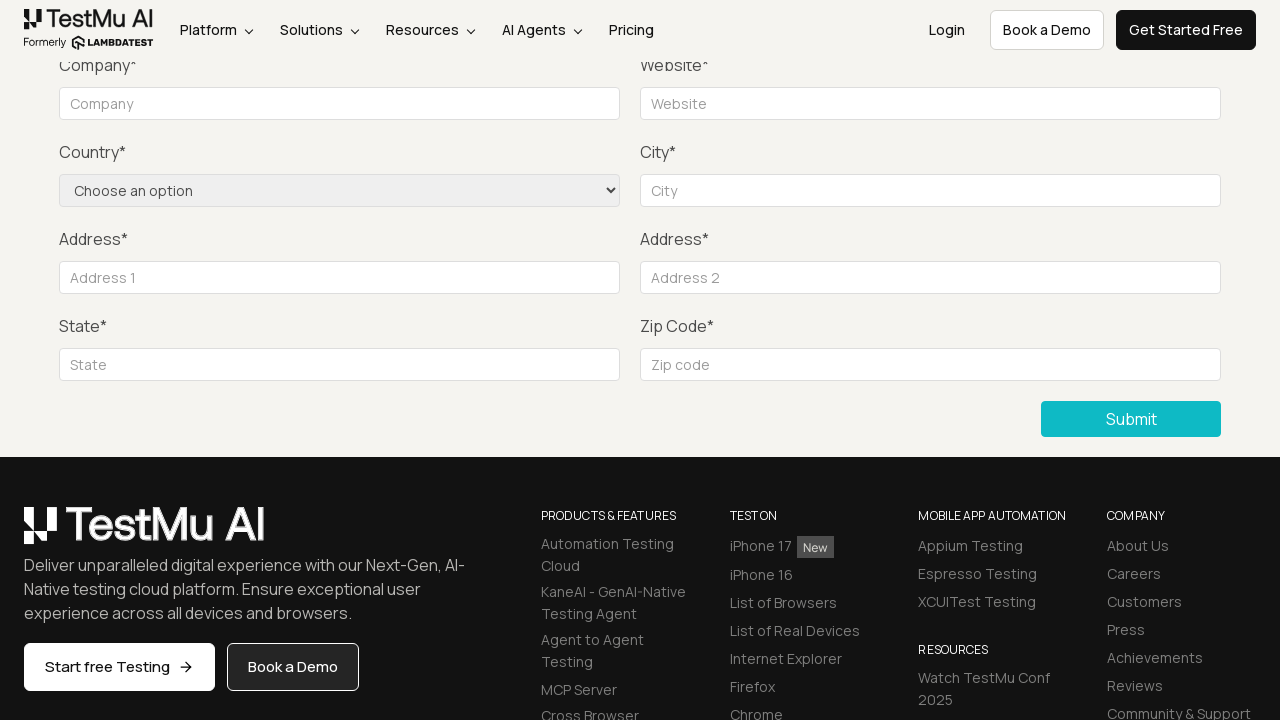

Filled company field with 'Persistent' on //input[@placeholder='Company']
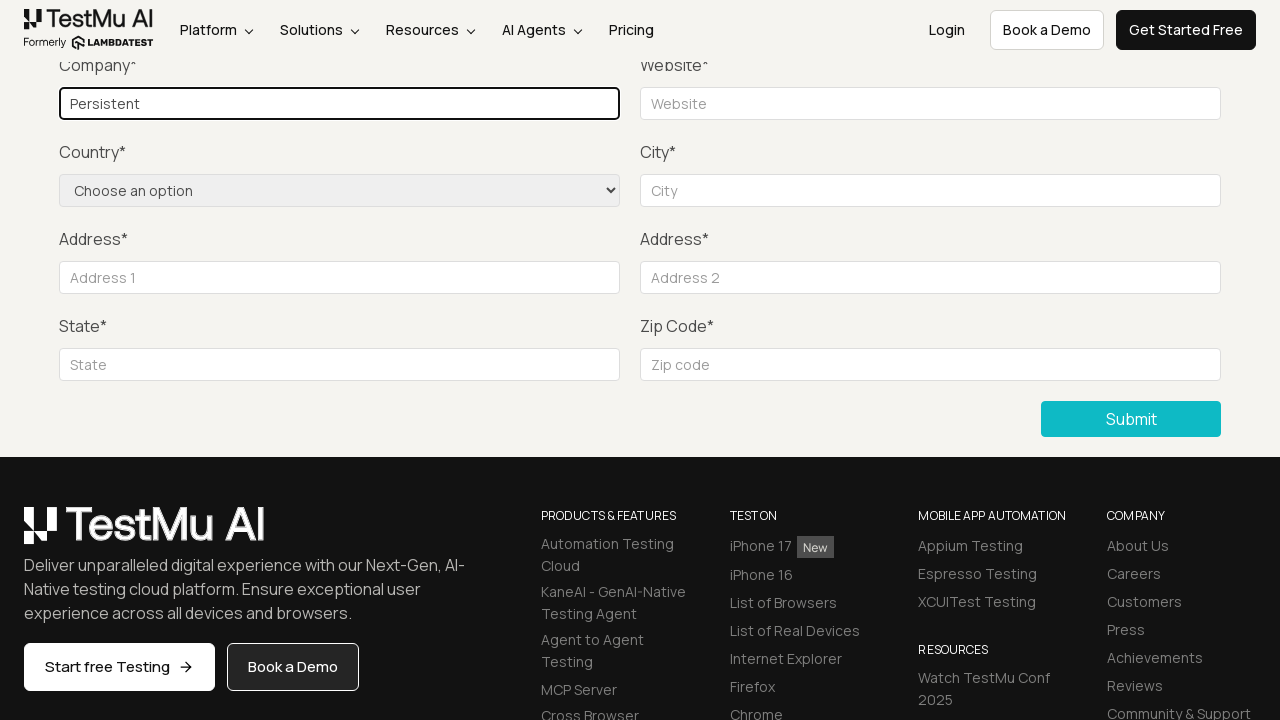

Filled website name field with 'www.persistent.com' on #websitename
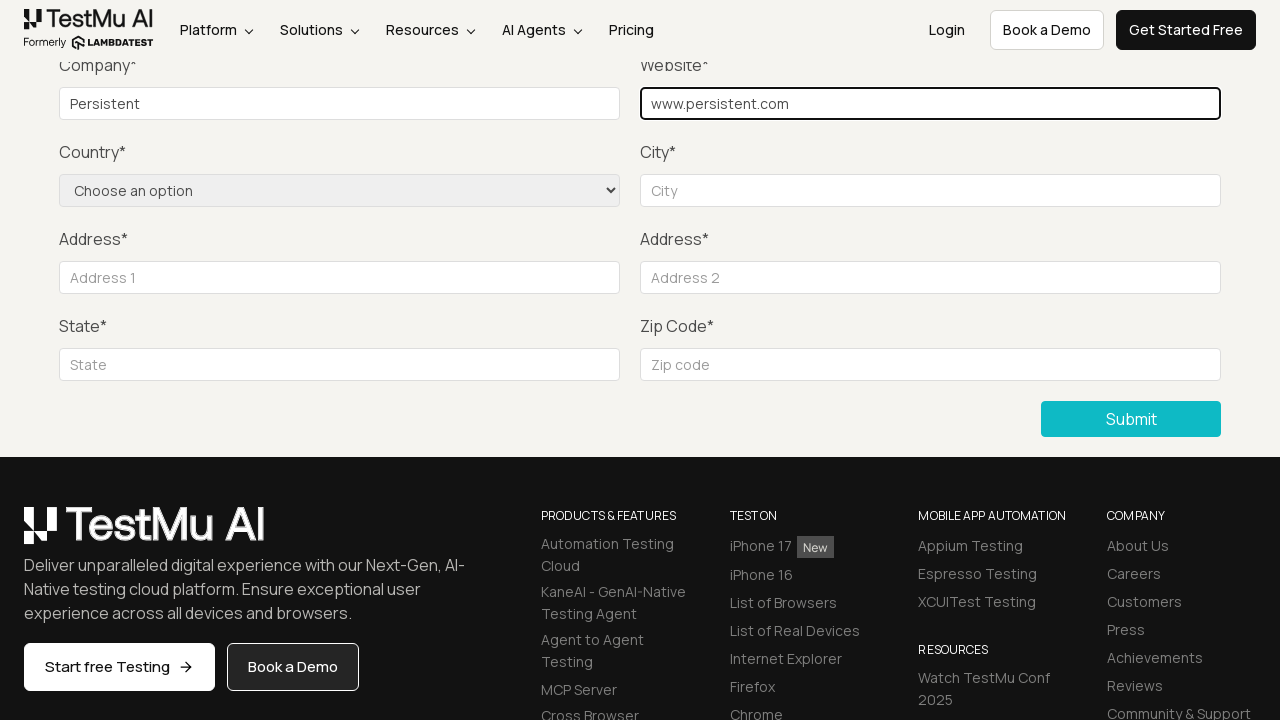

Selected 'United States' from country dropdown on select[name='country']
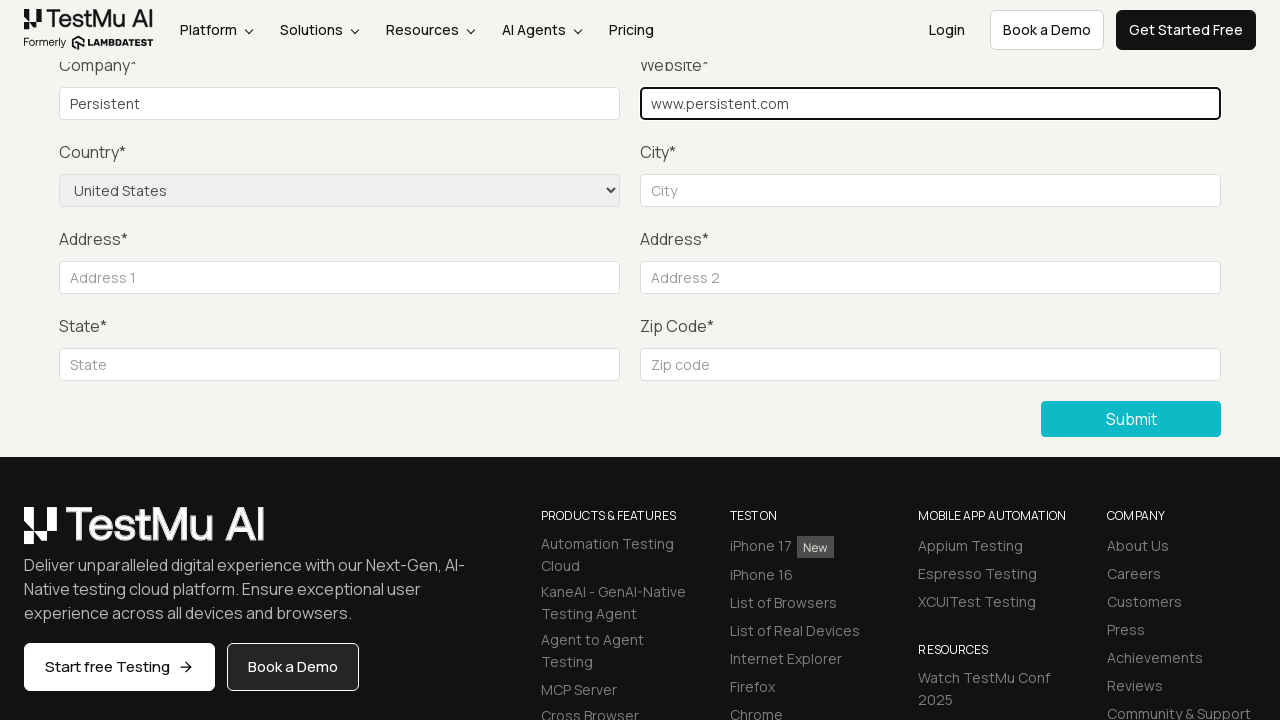

Filled city field with 'New York' on #inputCity
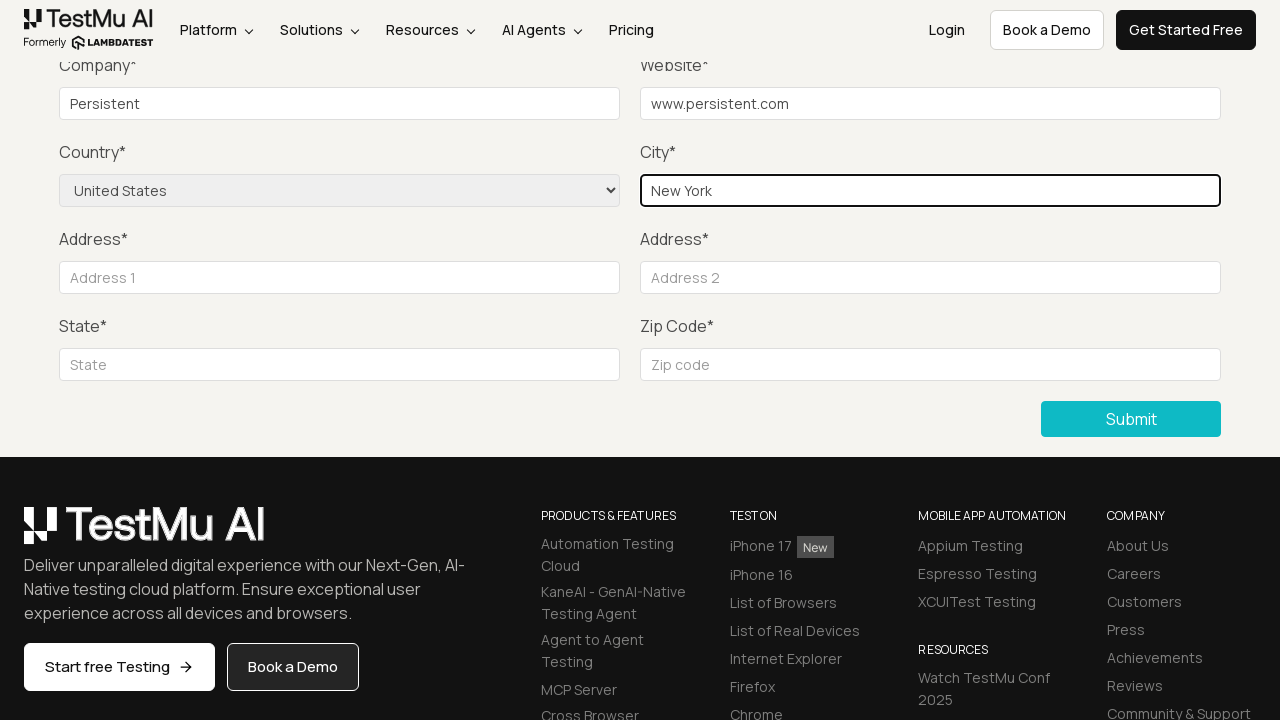

Filled address line 1 with '123 Main Street' on #inputAddress1
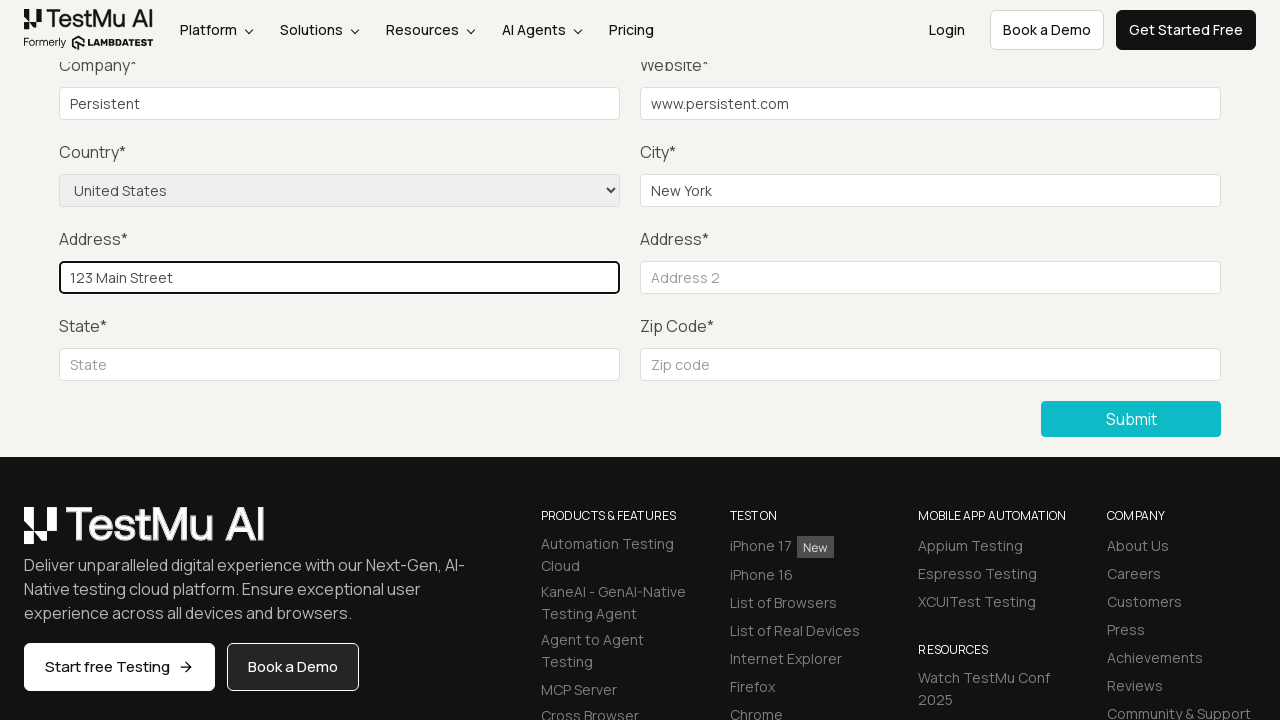

Filled address line 2 with 'Greater County, New York City' on #inputAddress2
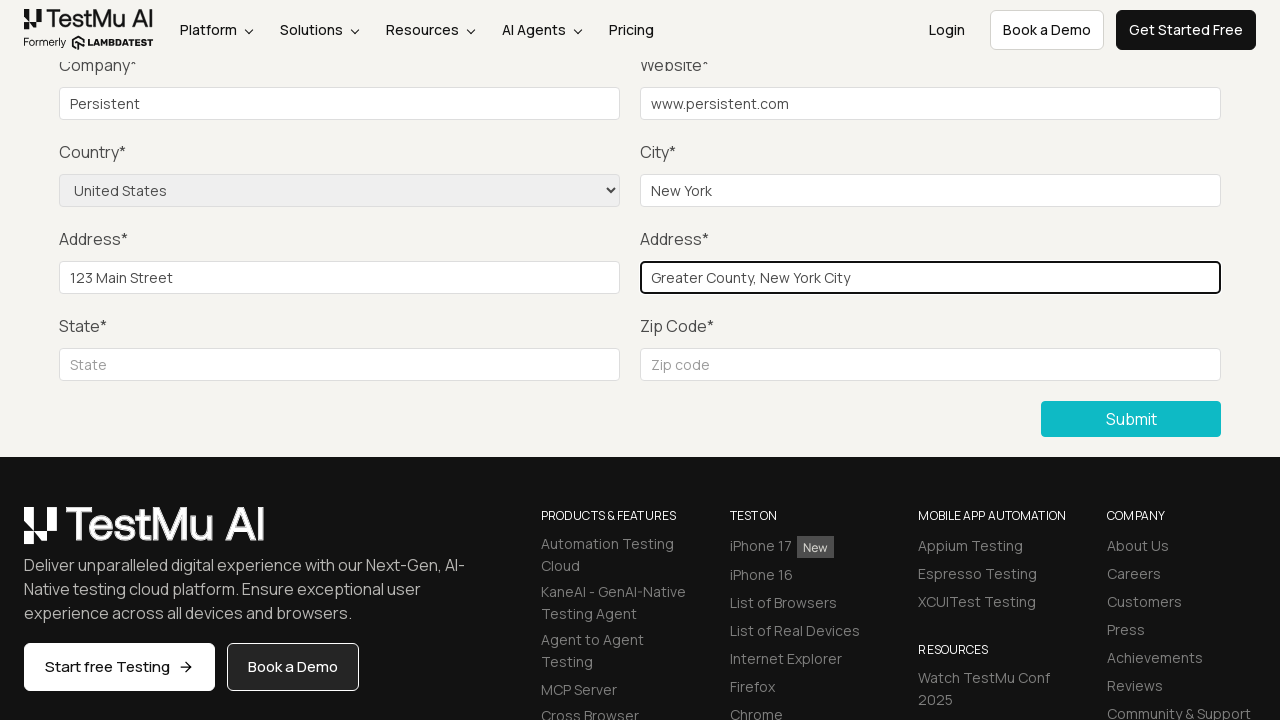

Filled state field with 'New York' on //input[@placeholder='State']
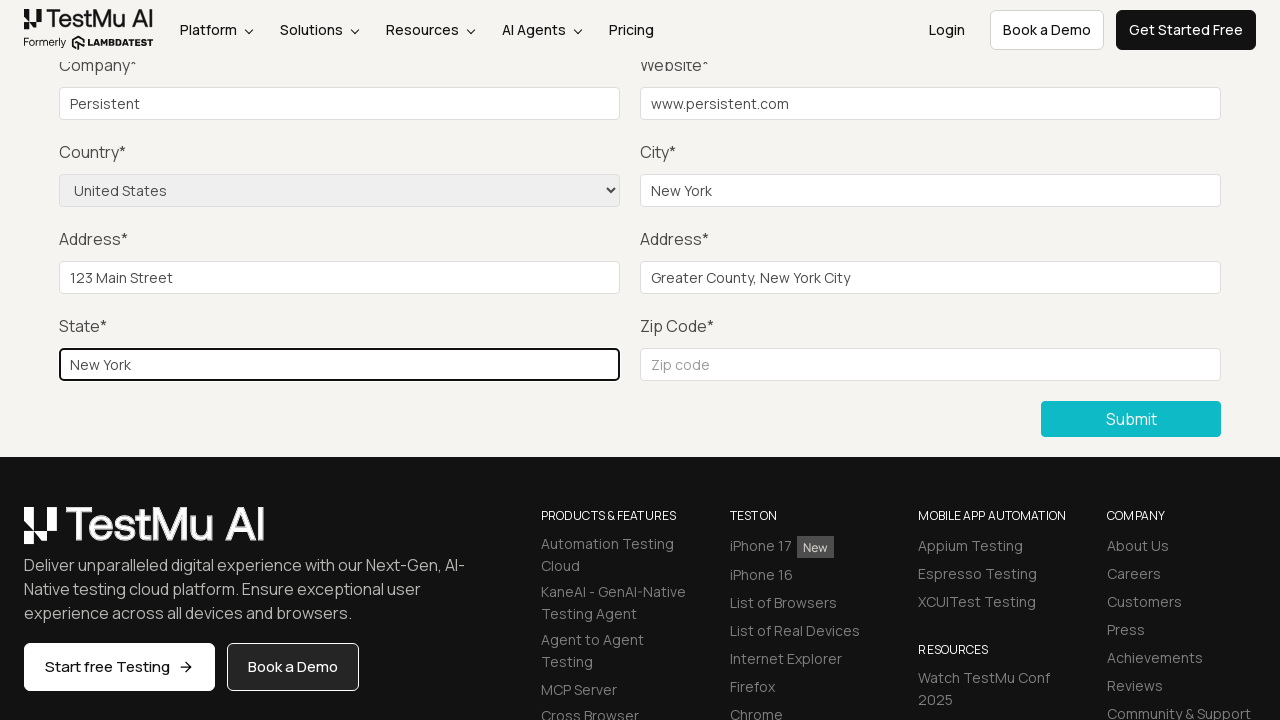

Filled zip code field with '123456' on //input[@name='zip']
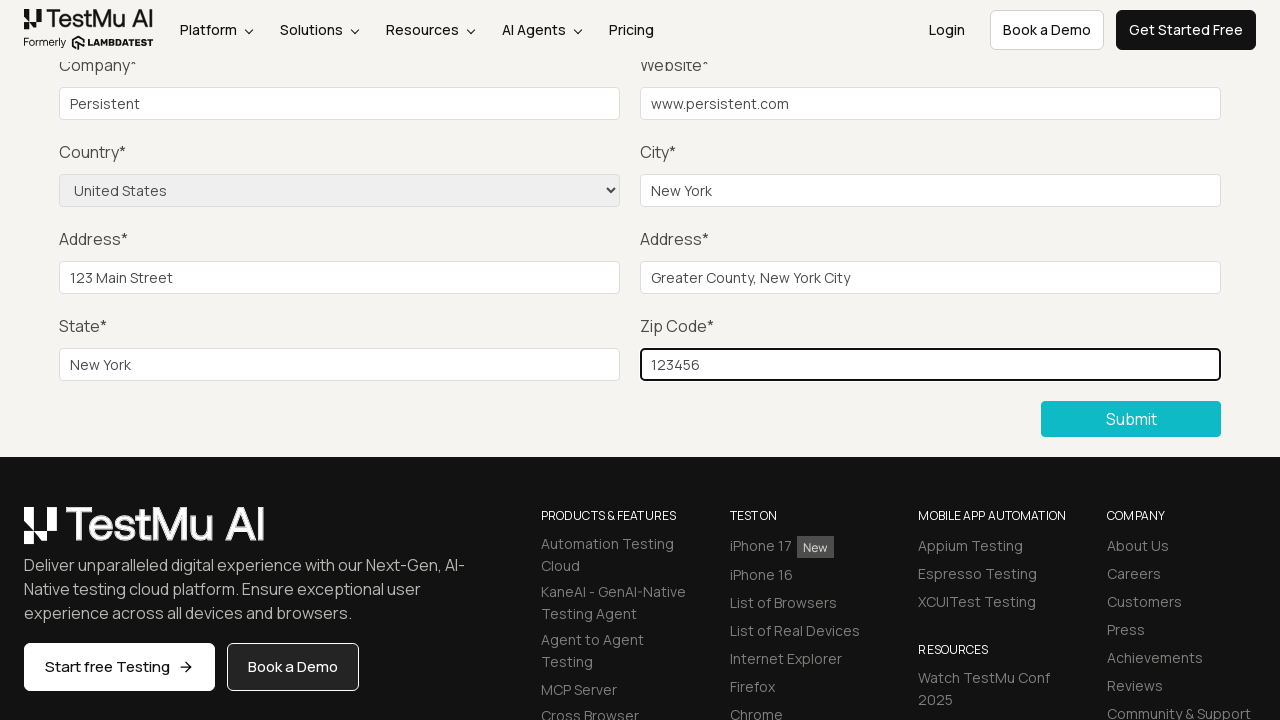

Clicked Submit button to submit the completed form at (1131, 419) on xpath=//button[contains(text(),'Submit')]
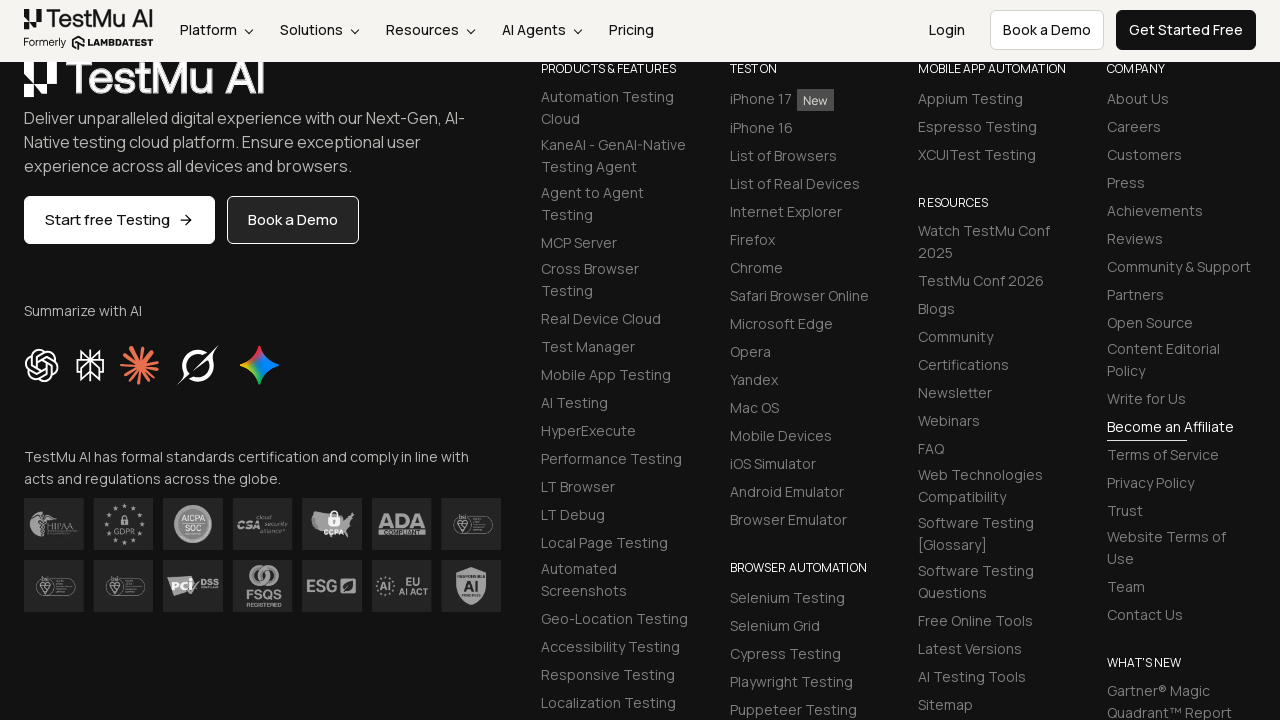

Success message appeared: 'Thanks for contacting us, we will get back to you shortly.'
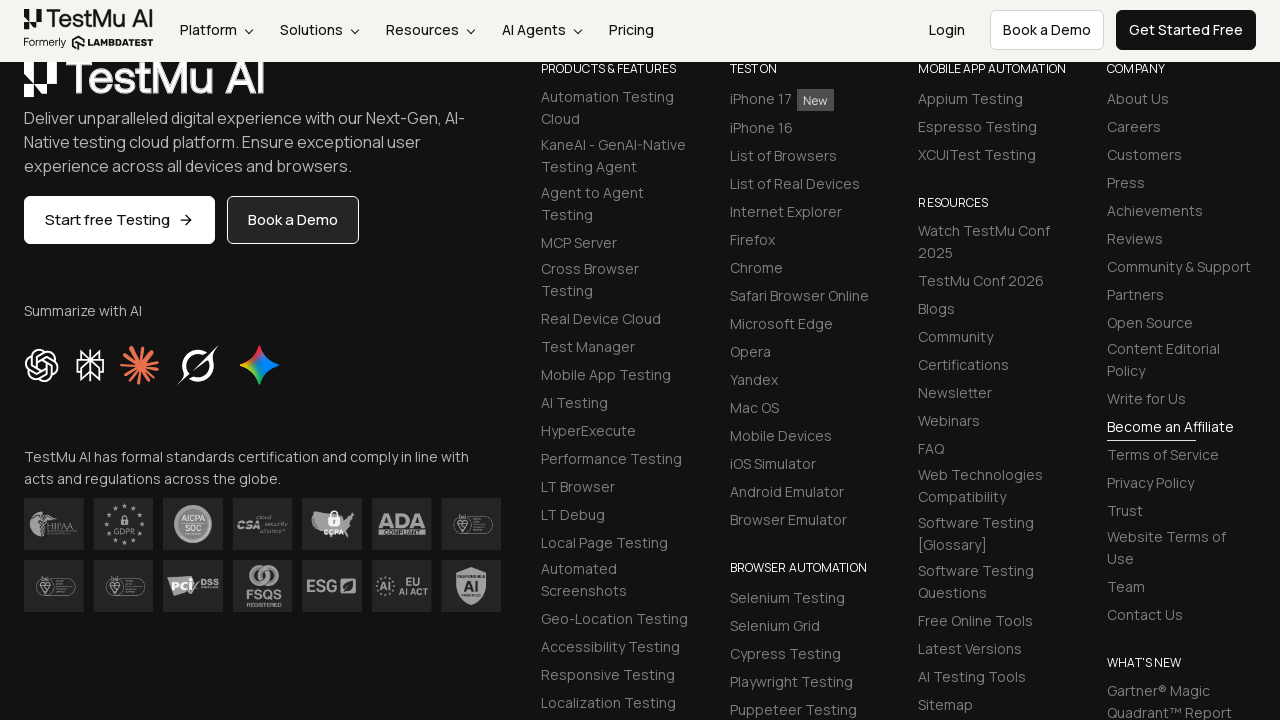

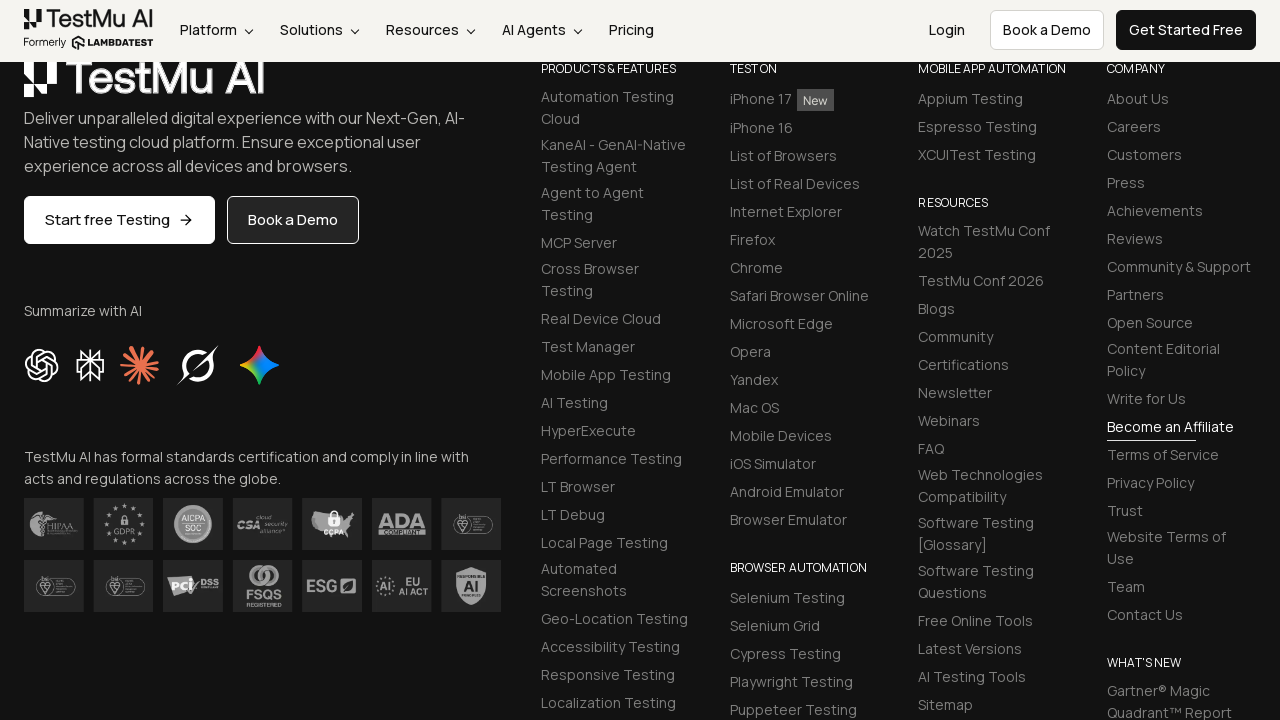